Tests a complex form by filling in username, password, email, selecting gender, province, city, objectives, hobbies, self-assessment, accepting terms, and submitting the form.

Starting URL: http://www.vrbrothers.com/cn/wqm/demo/pages/Demo-ComplexForm.aspx

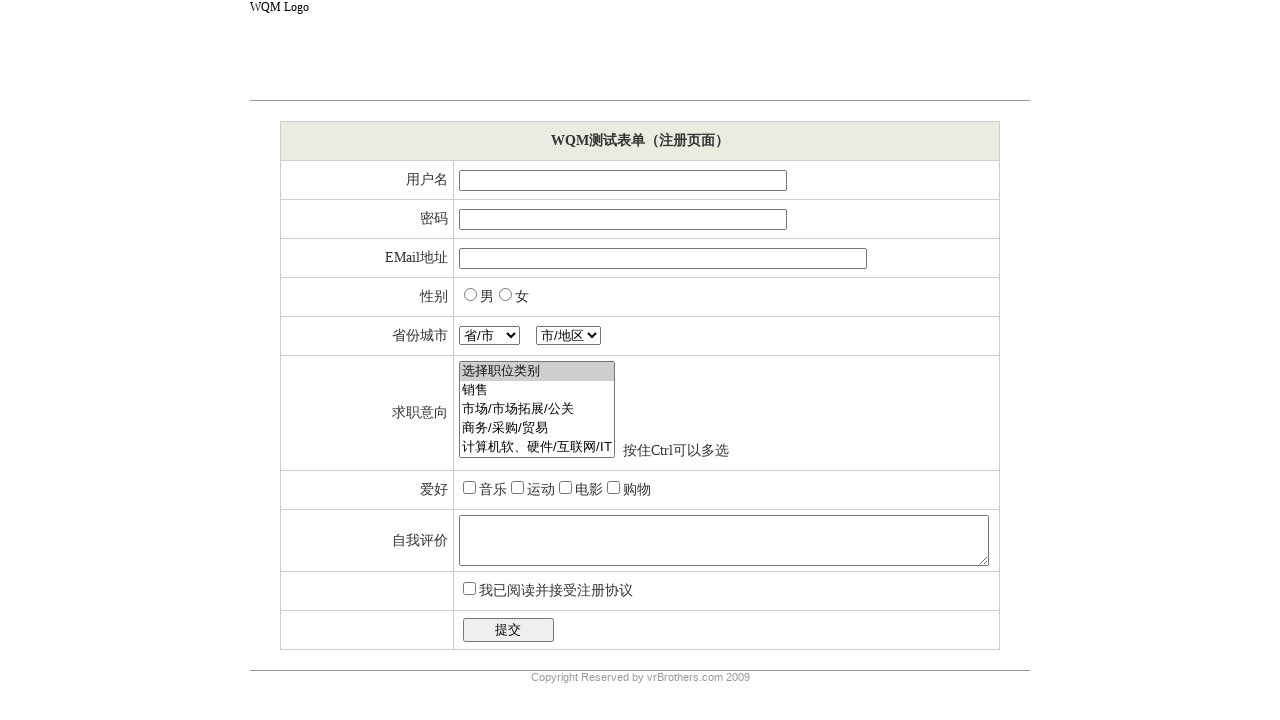

Filled username field with '用户名' on //*[@id="ctl00_mainContent_tbUsername"]
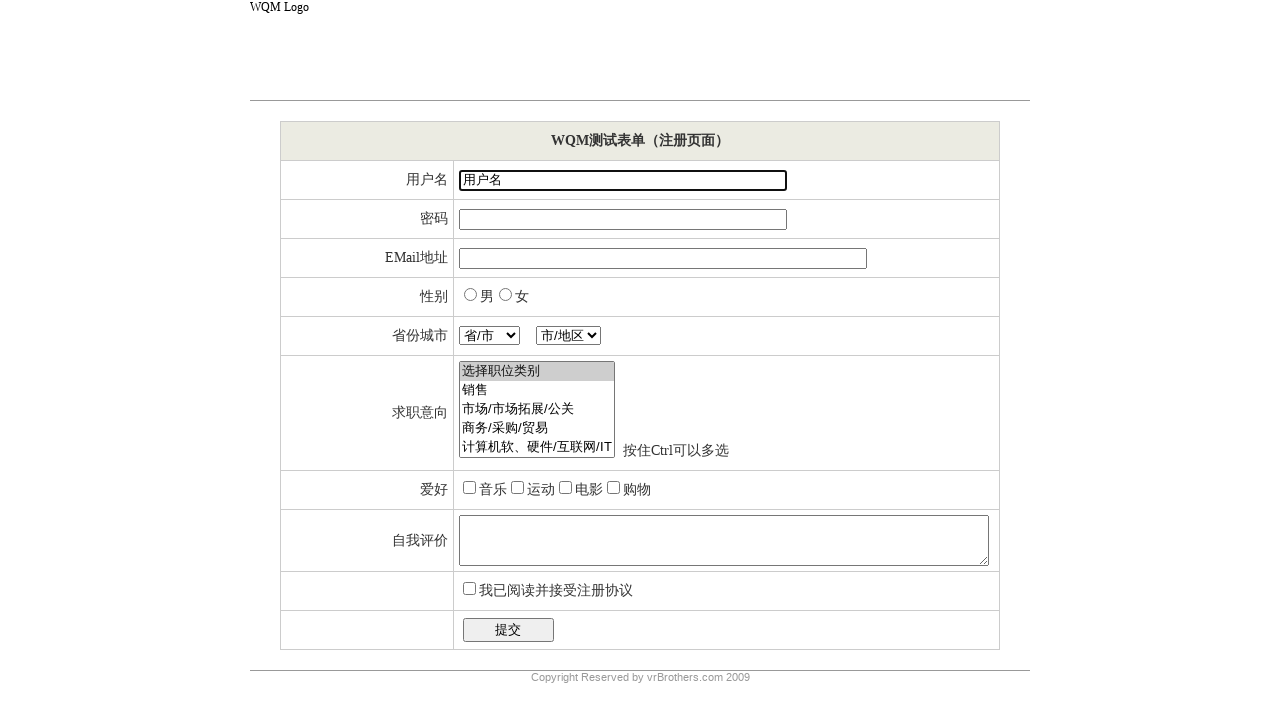

Filled password field with '123456' on //*[@id="ctl00_mainContent_tbPassword"]
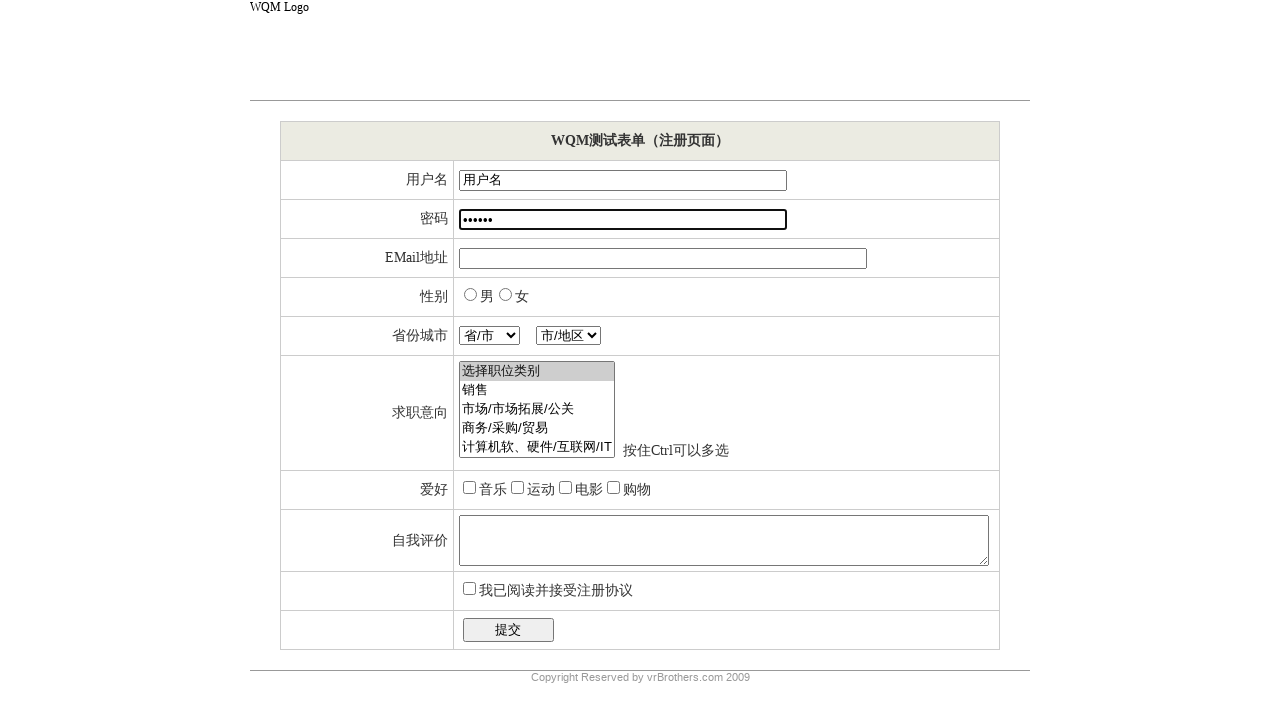

Filled email field with '302752966@qq.com' on //*[@id="ctl00_mainContent_tbEMail"]
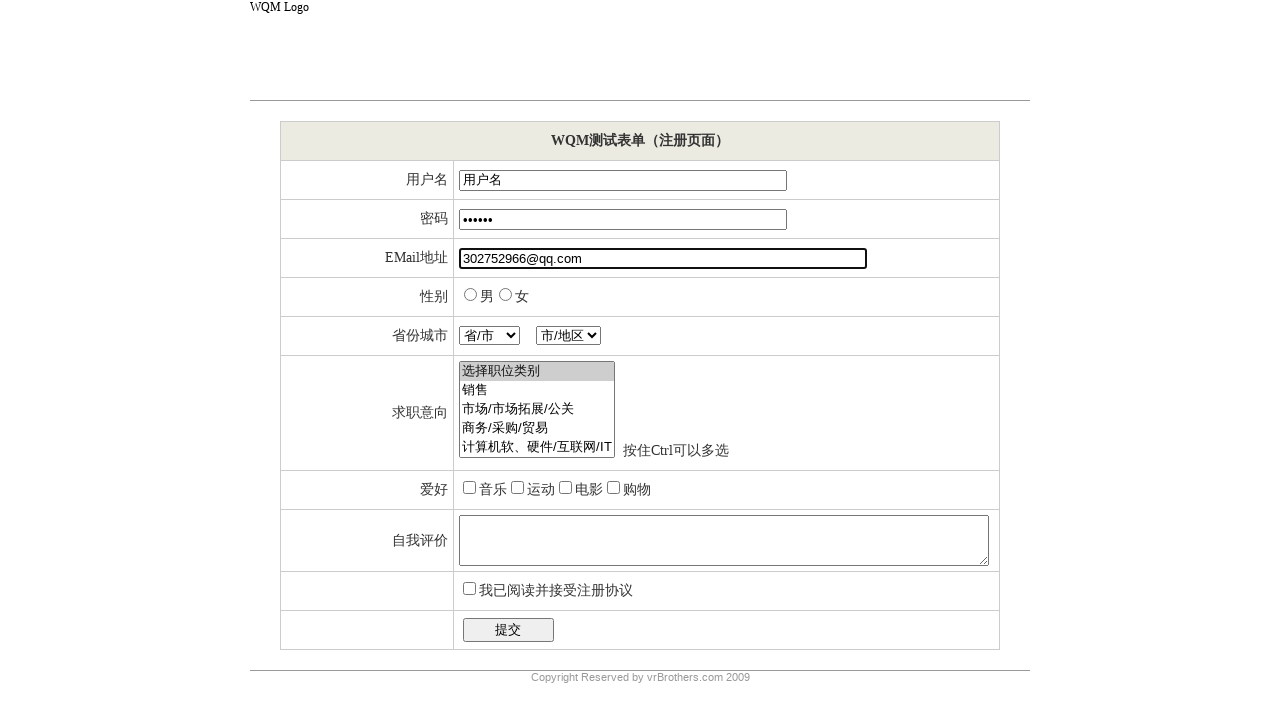

Selected gender radio button '男' (Male) at (470, 294) on xpath=//input[@type="radio" and @value="男"]
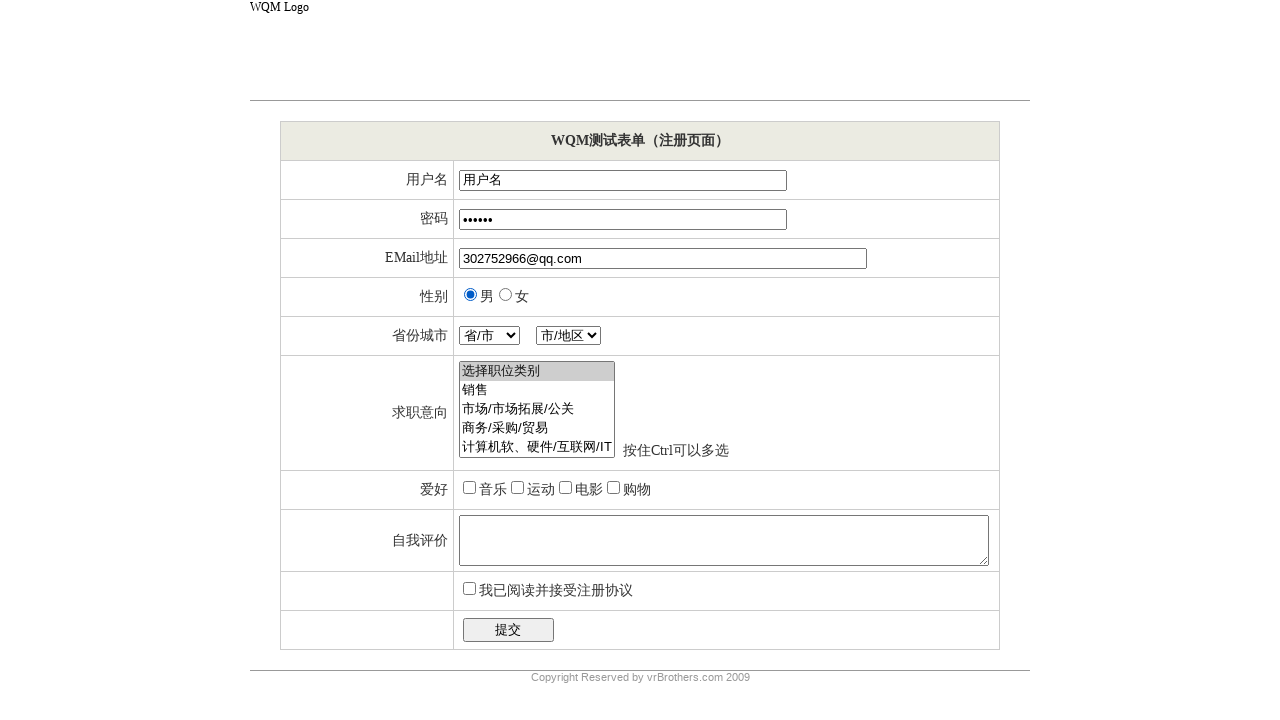

Selected province '湖北' from dropdown on //*[@id="ctl00_mainContent_ddlProvince"]
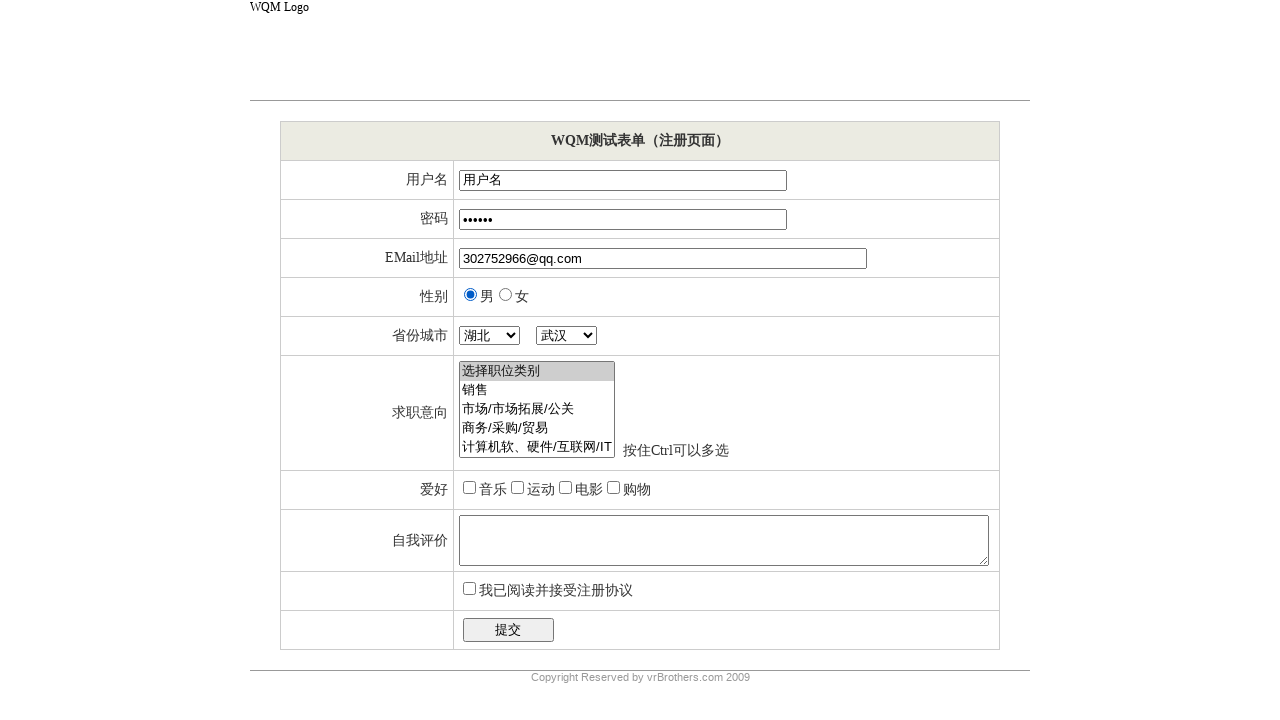

Selected city '荆州' from dropdown on //*[@id="ctl00_mainContent_ddlCity"]
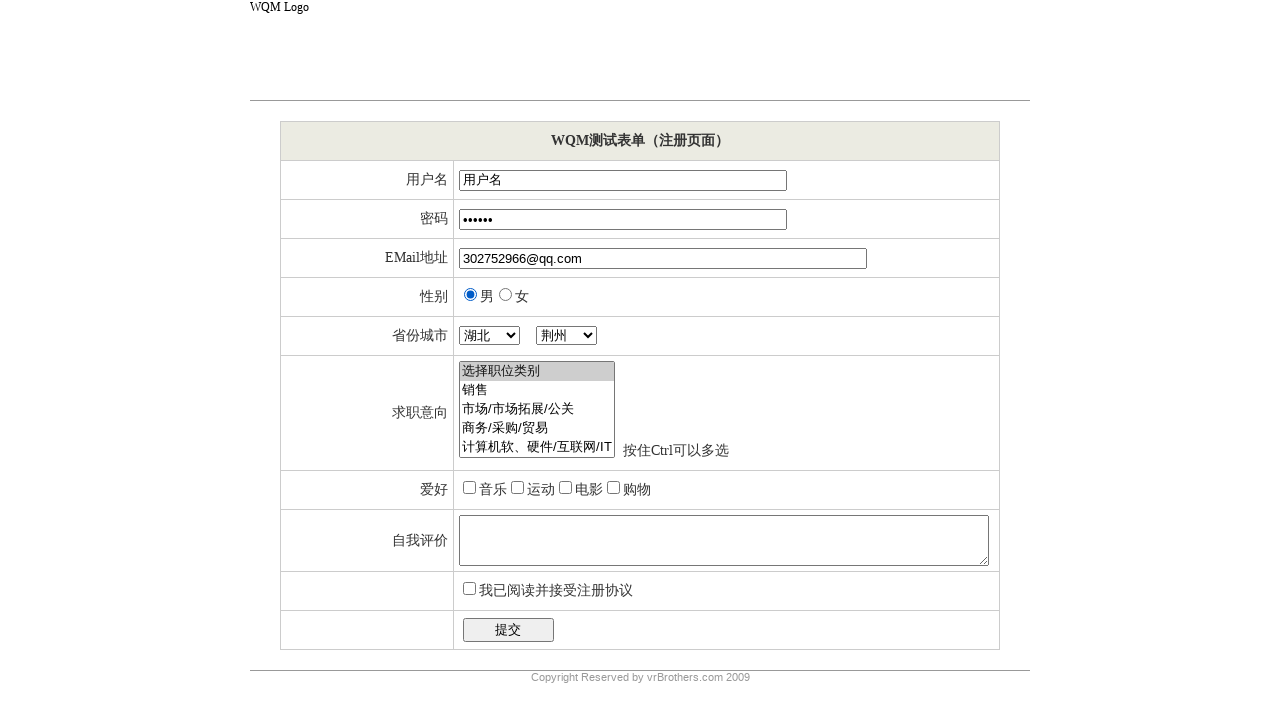

Selected objective '通信技术' from dropdown on //*[@id="ctl00_mainContent_lbObjectives"]
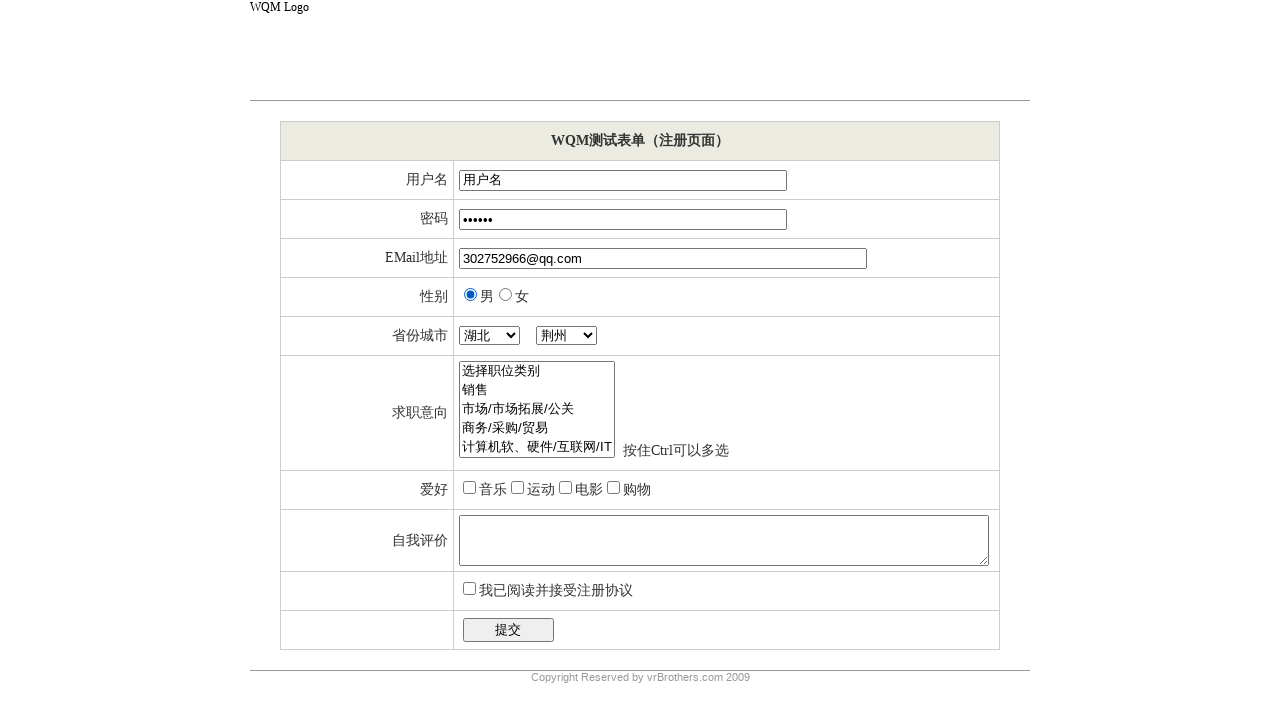

Clicked hobby checkbox '音乐' (Music) at (493, 490) on xpath=//label[text()="音乐"]
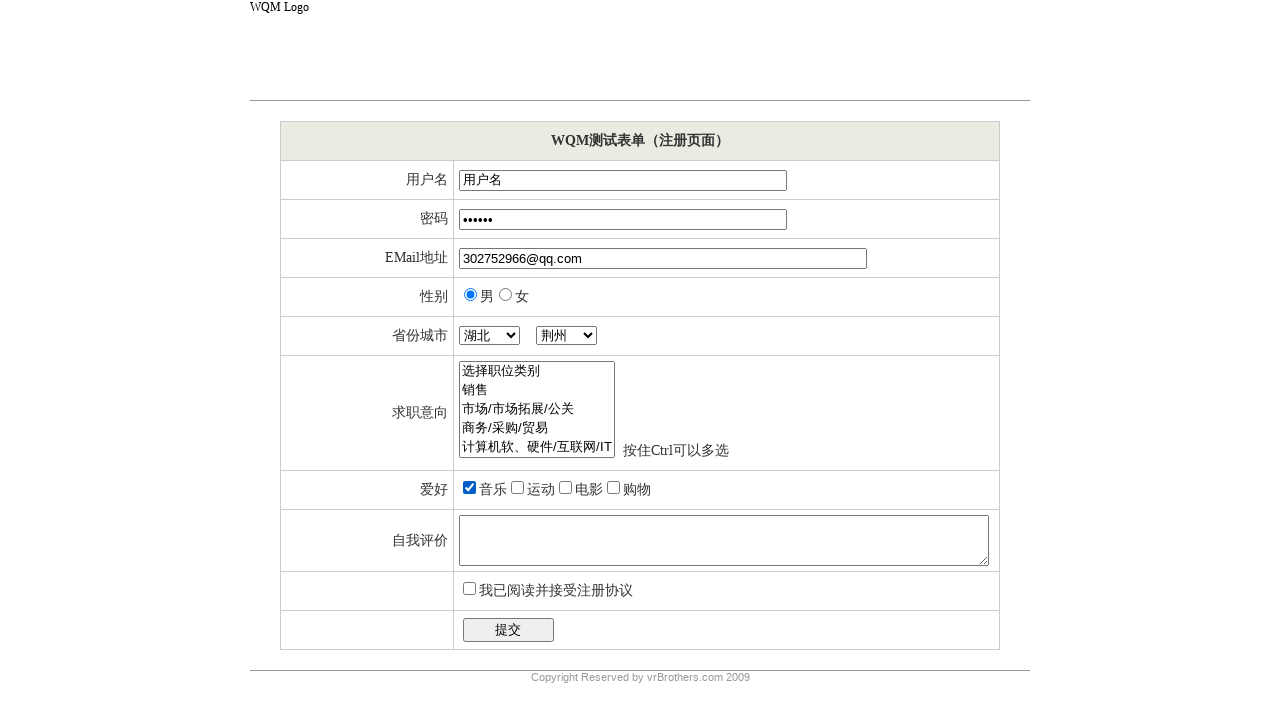

Clicked hobby checkbox '运动' (Sports) at (541, 490) on xpath=//label[text()="运动"]
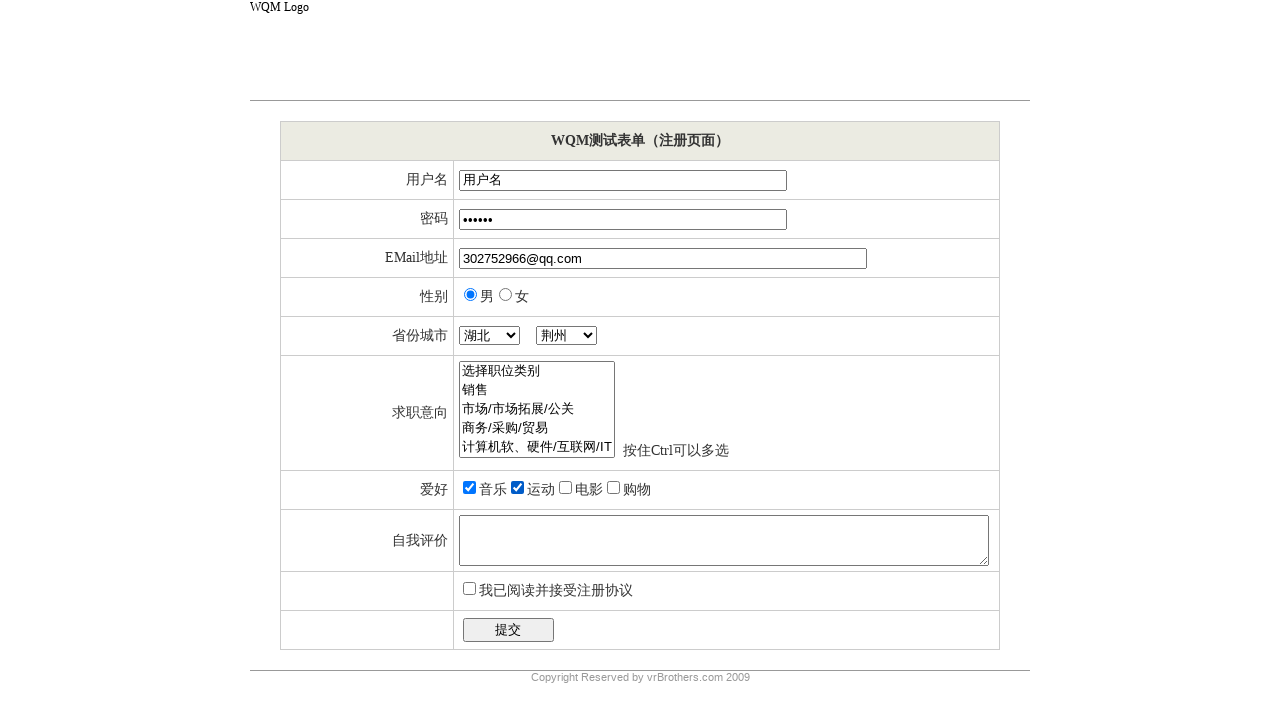

Clicked hobby checkbox '电影' (Movies) at (589, 490) on xpath=//label[text()="电影"]
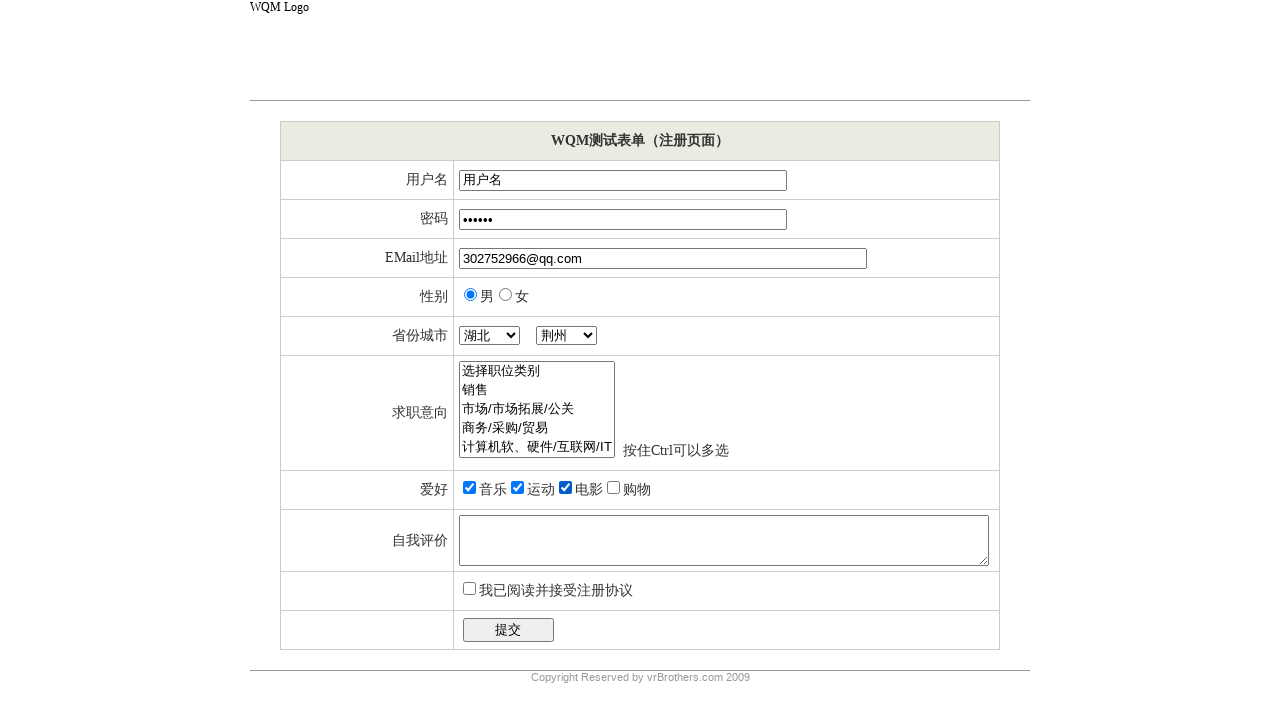

Clicked hobby checkbox '购物' (Shopping) at (637, 490) on xpath=//label[text()="购物"]
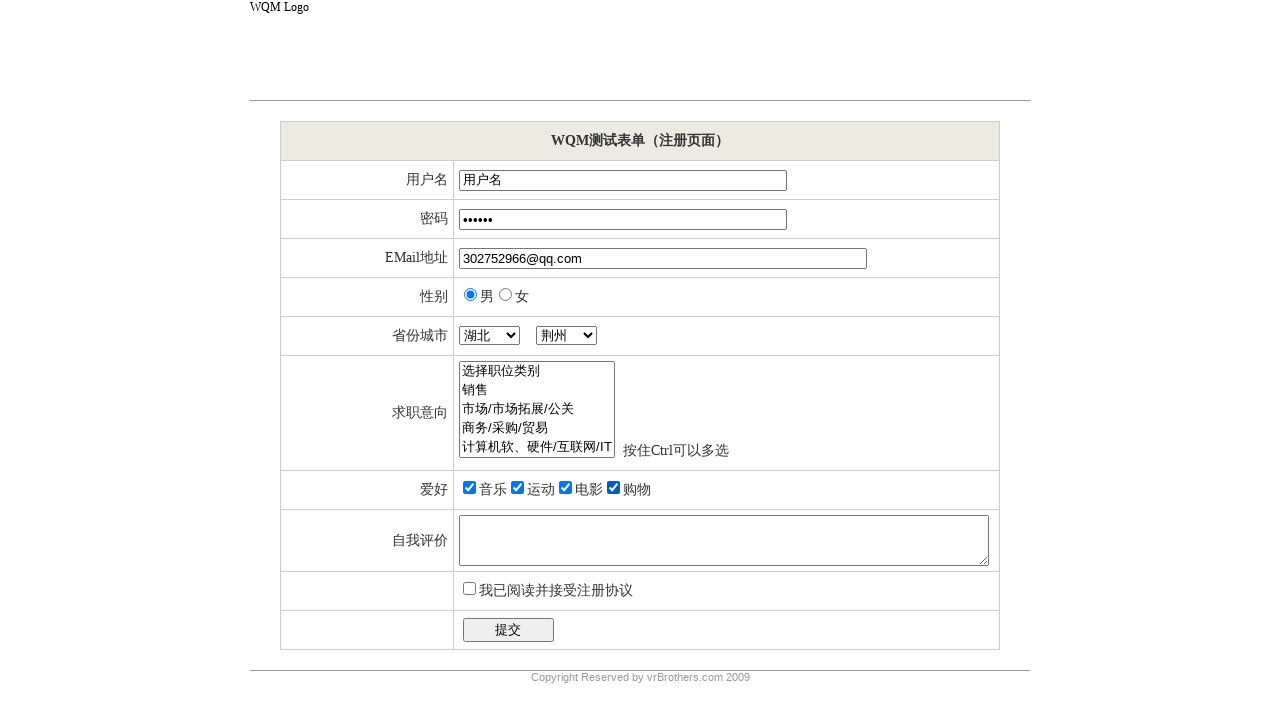

Filled self-assessment textarea with repeated '***' pattern on //*[@id="ctl00_mainContent_tbSelfAssement"]
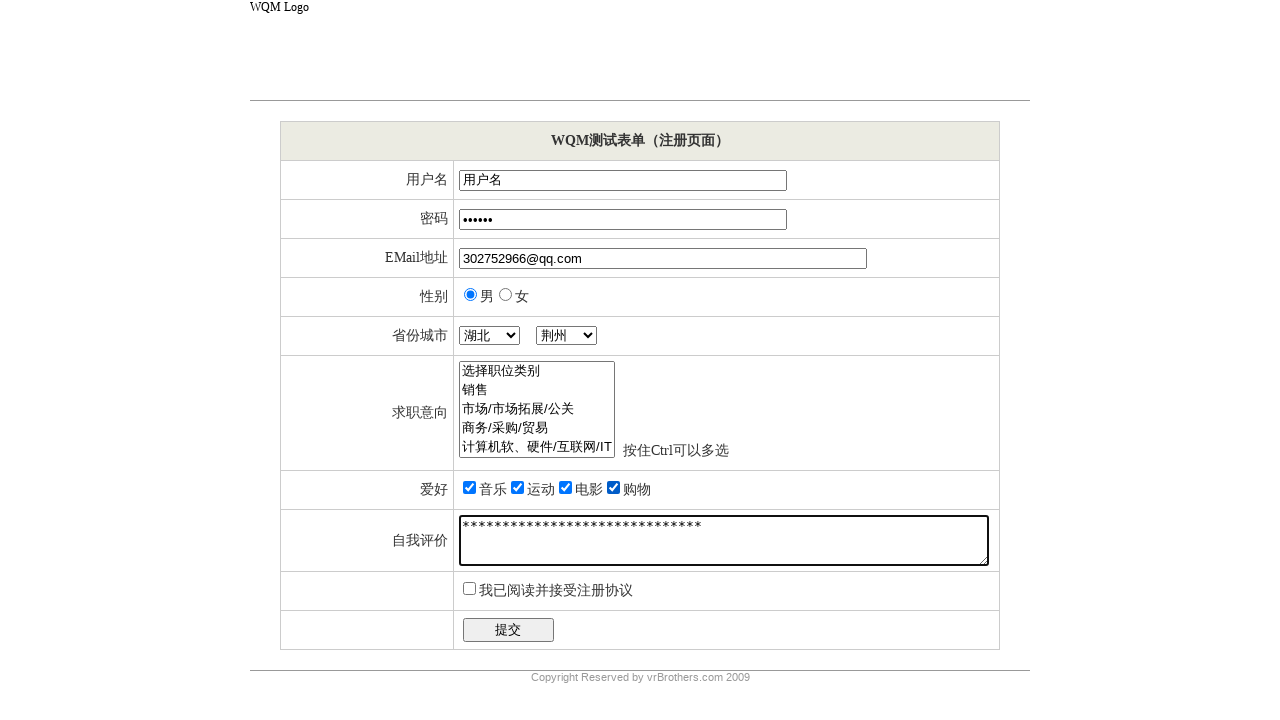

Checked 'Accept Terms' checkbox at (469, 588) on xpath=//*[@id="ctl00_mainContent_cbAcceptTerms"]
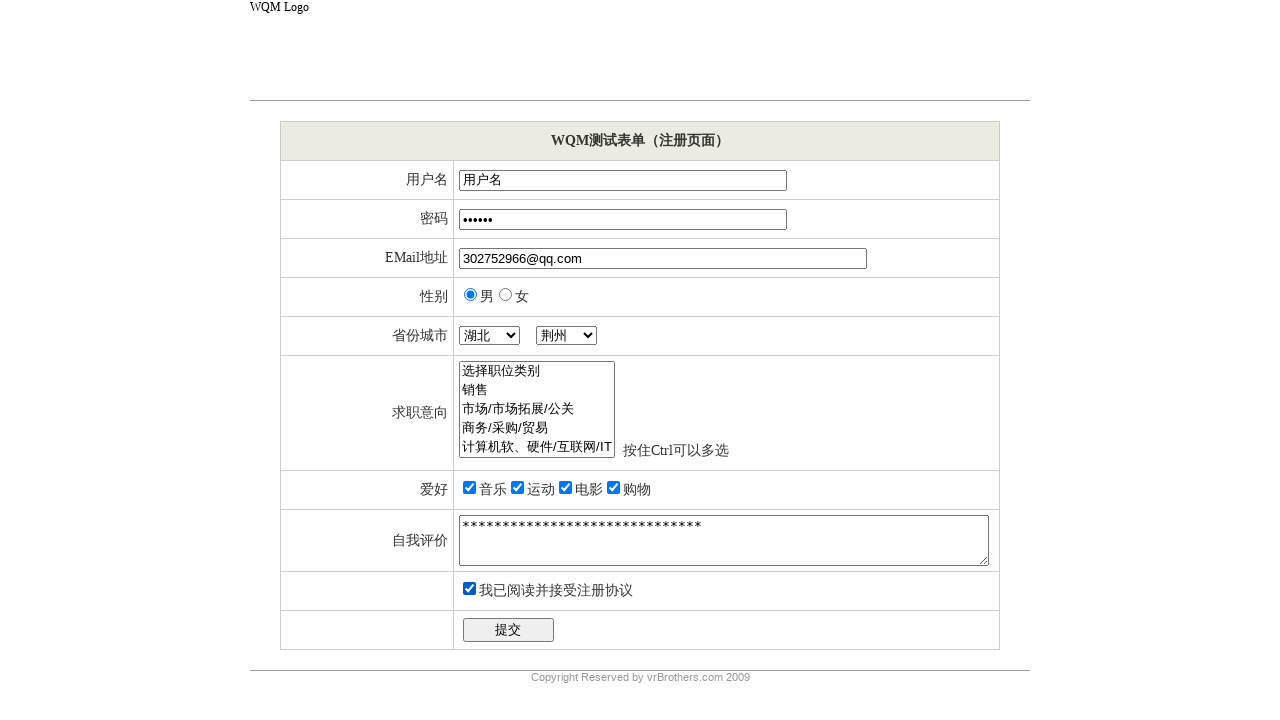

Clicked submit button to submit the form at (508, 630) on xpath=//*[@id="ctl00_mainContent_btnSubmit"]
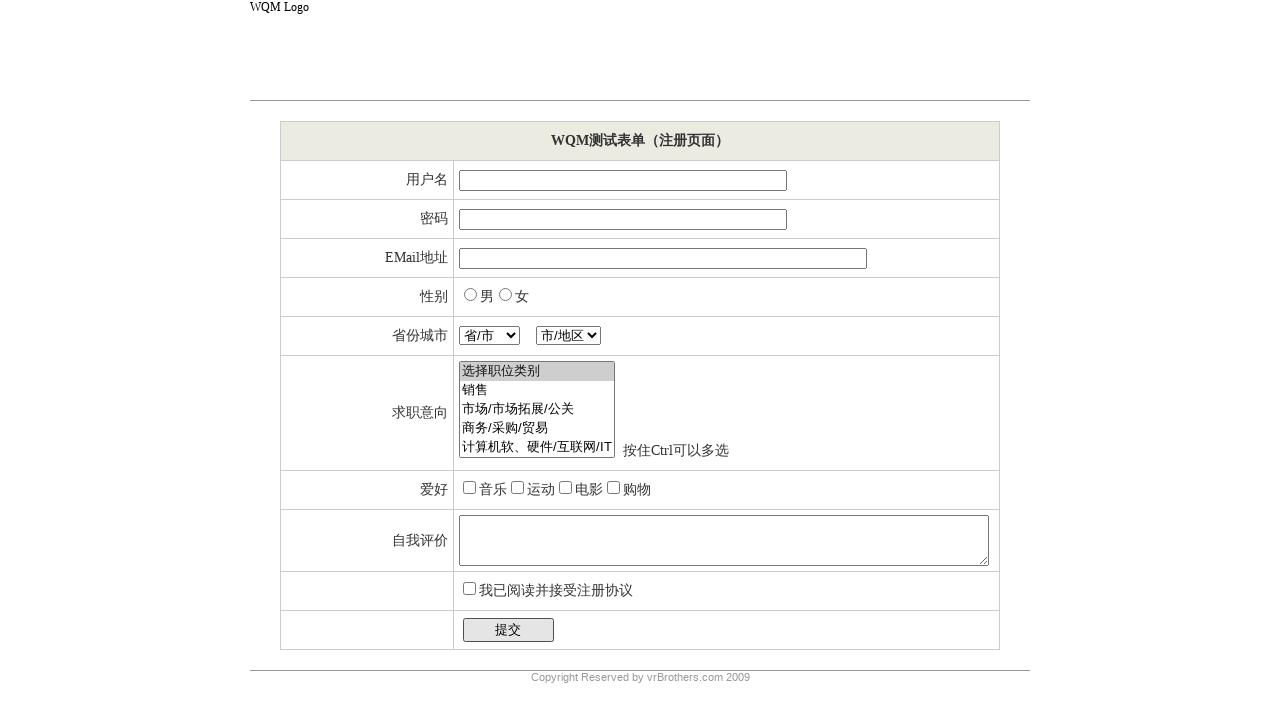

Form submission completed and page loaded (networkidle)
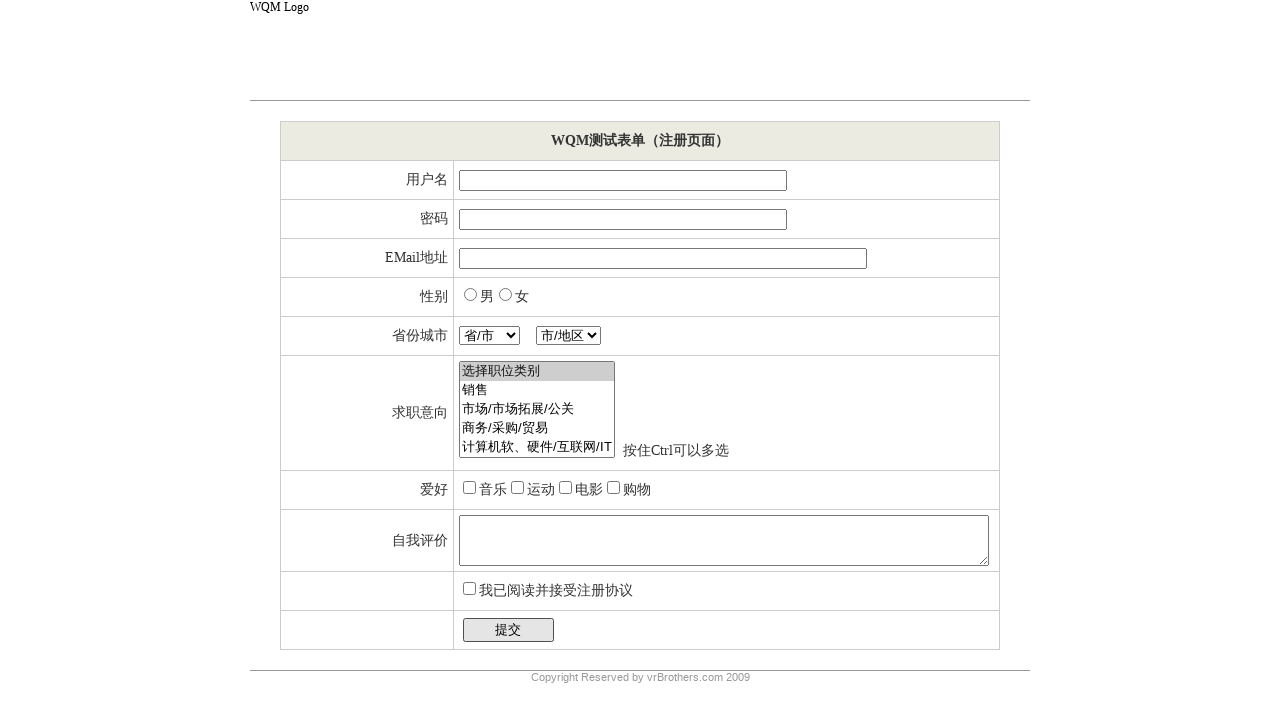

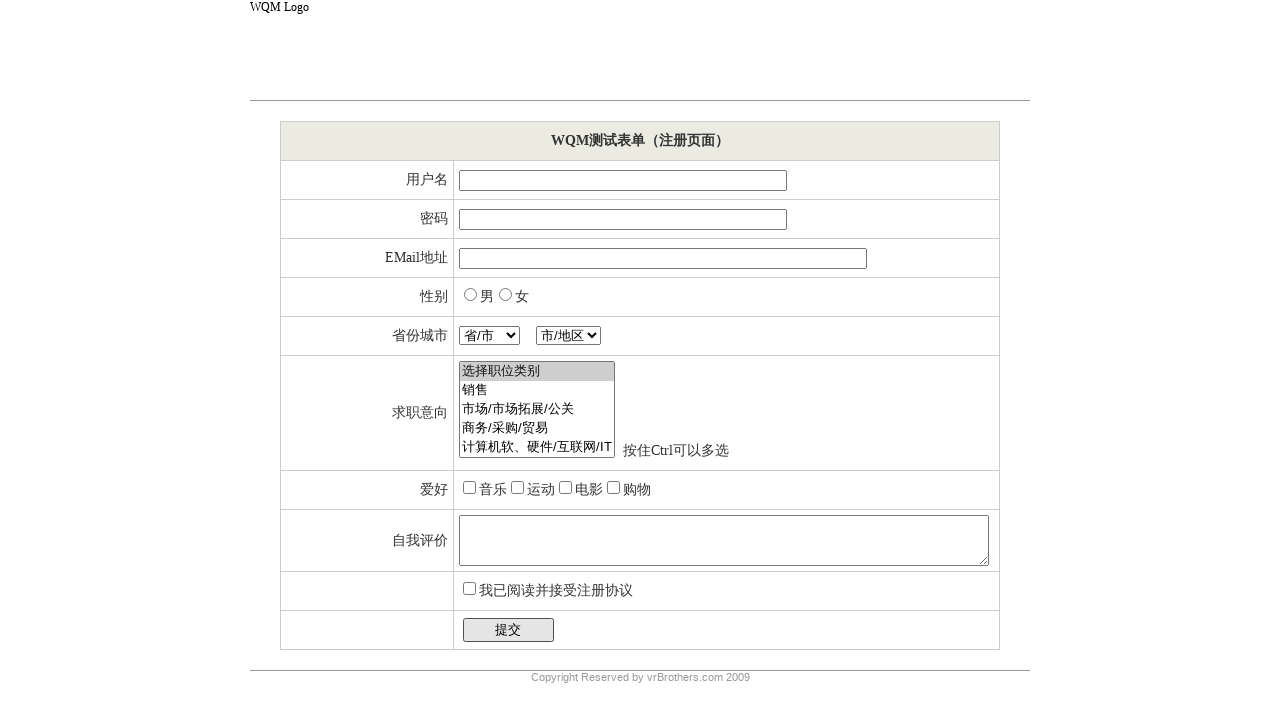